Tests input field functionality by entering a number, clearing it, and entering a different number

Starting URL: http://the-internet.herokuapp.com/inputs

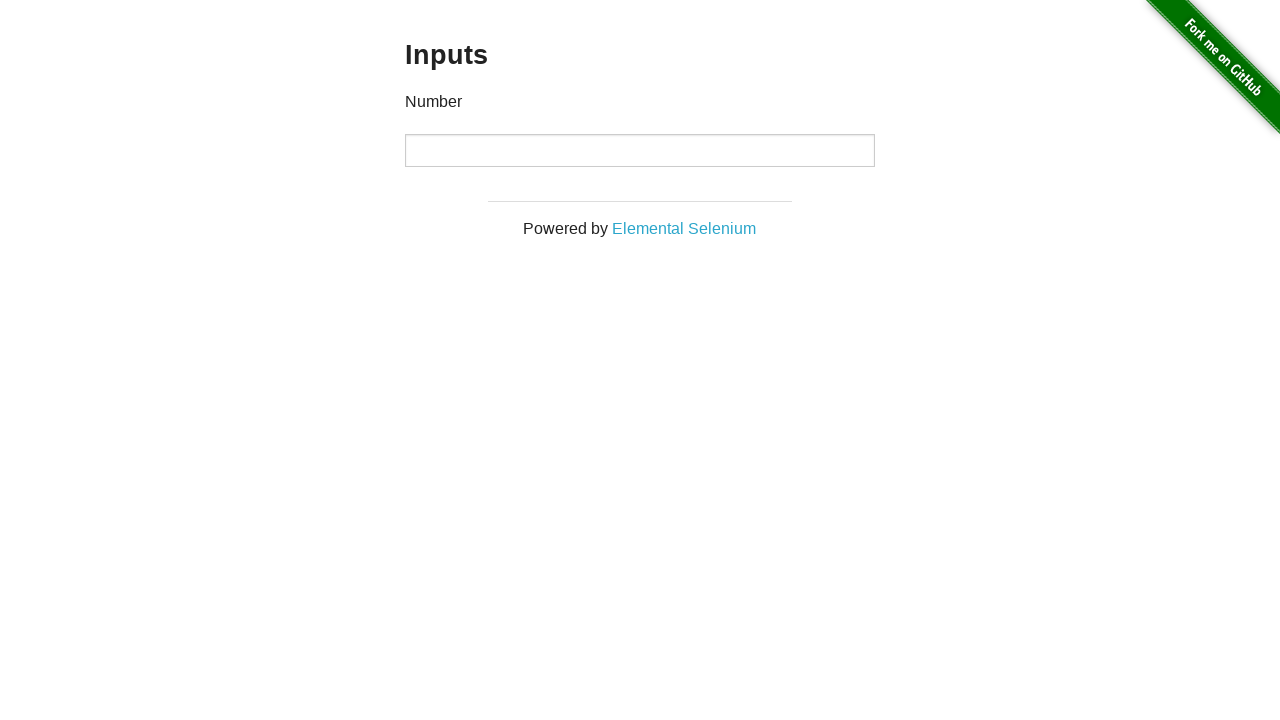

Entered first number 1000 into input field on input
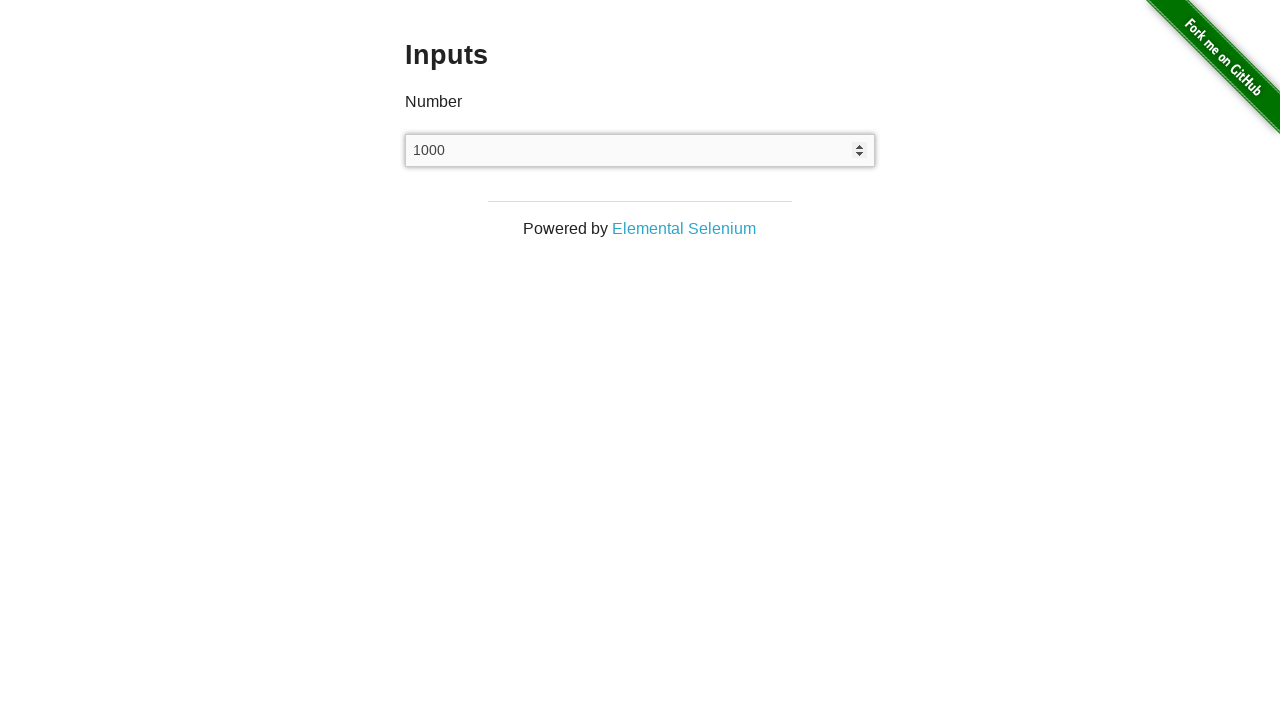

Cleared the input field on input
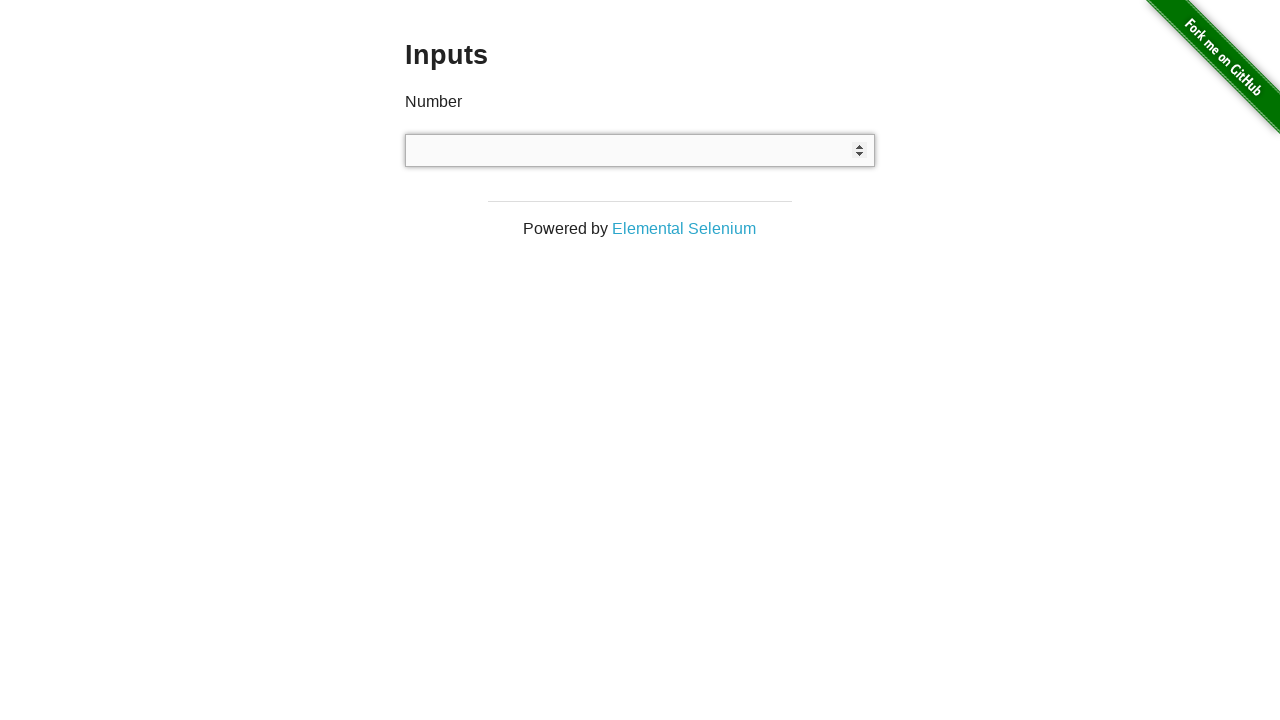

Entered second number 999 into input field on input
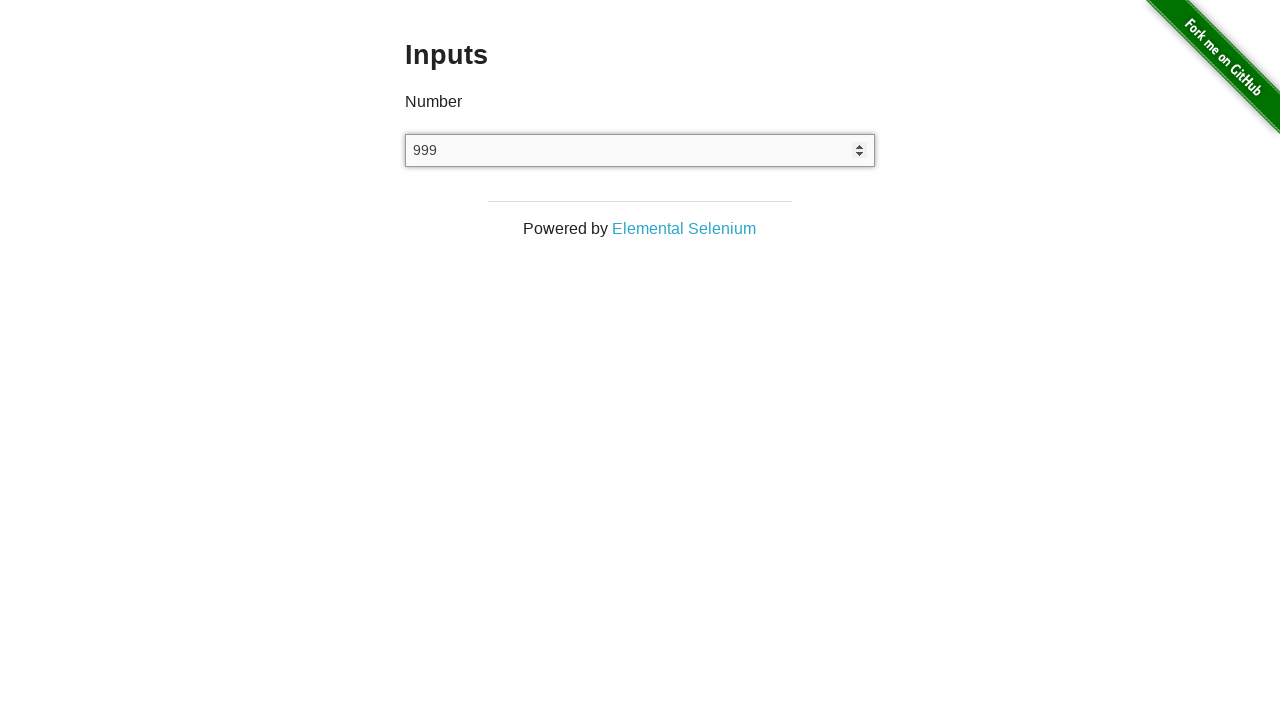

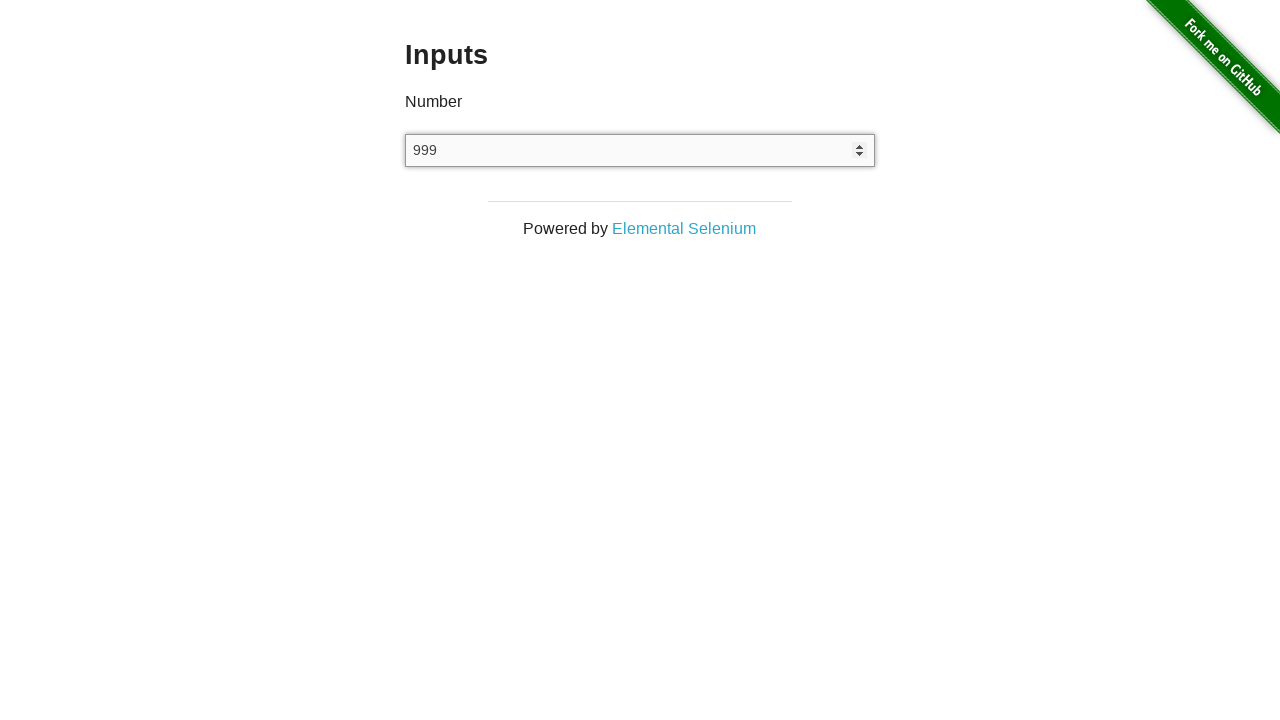